Tests opening a new tab by clicking the tab button and verifying the new tab URL.

Starting URL: https://demoqa.com/browser-windows

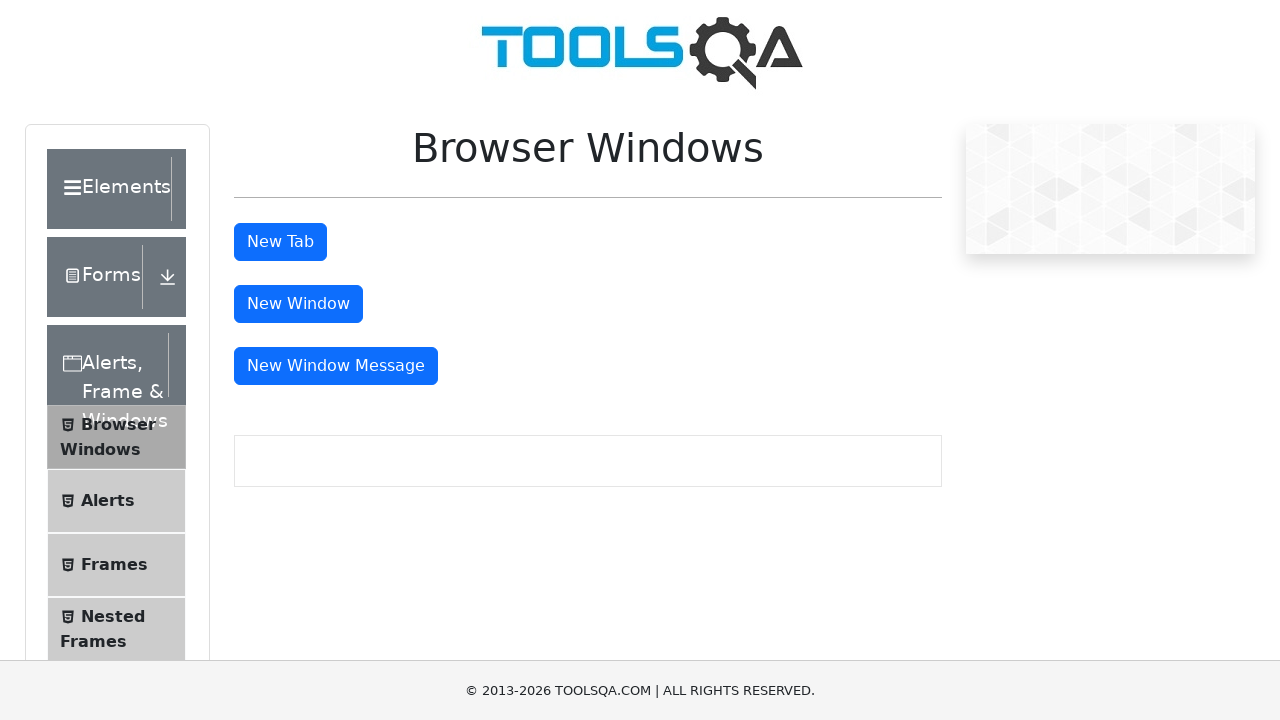

Clicked tab button to open new tab at (280, 242) on #tabButton
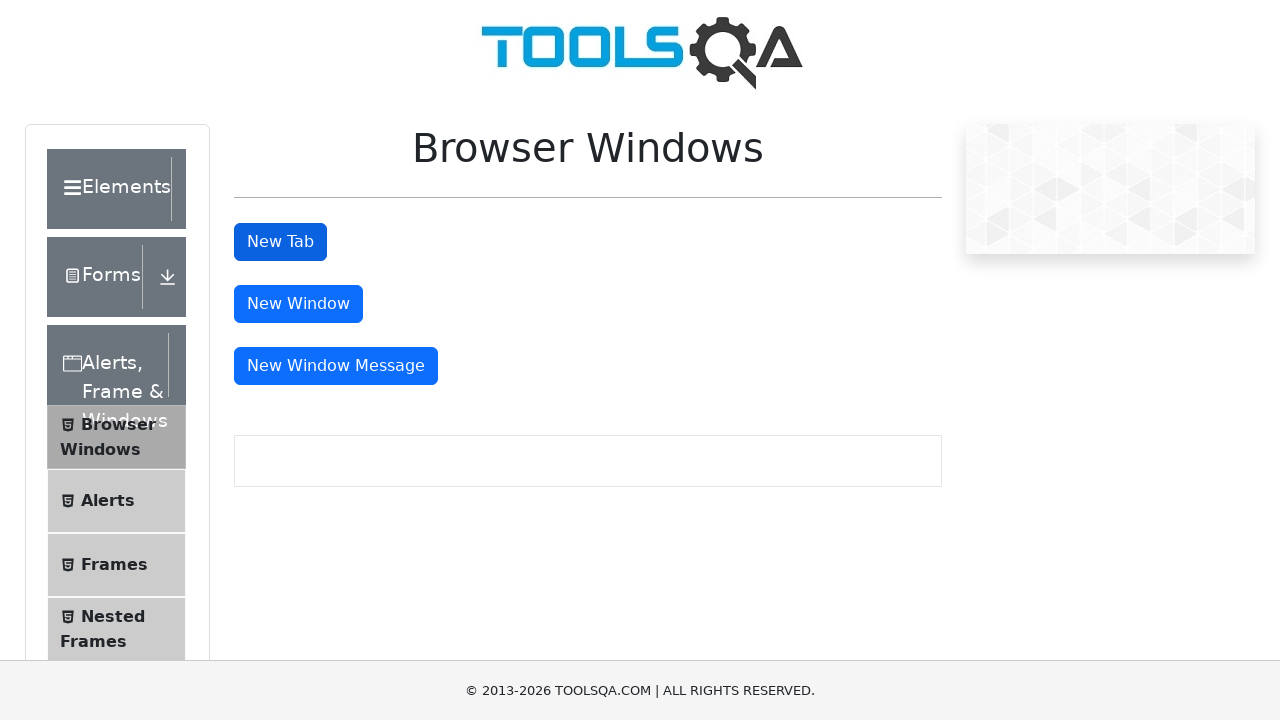

New tab opened and captured
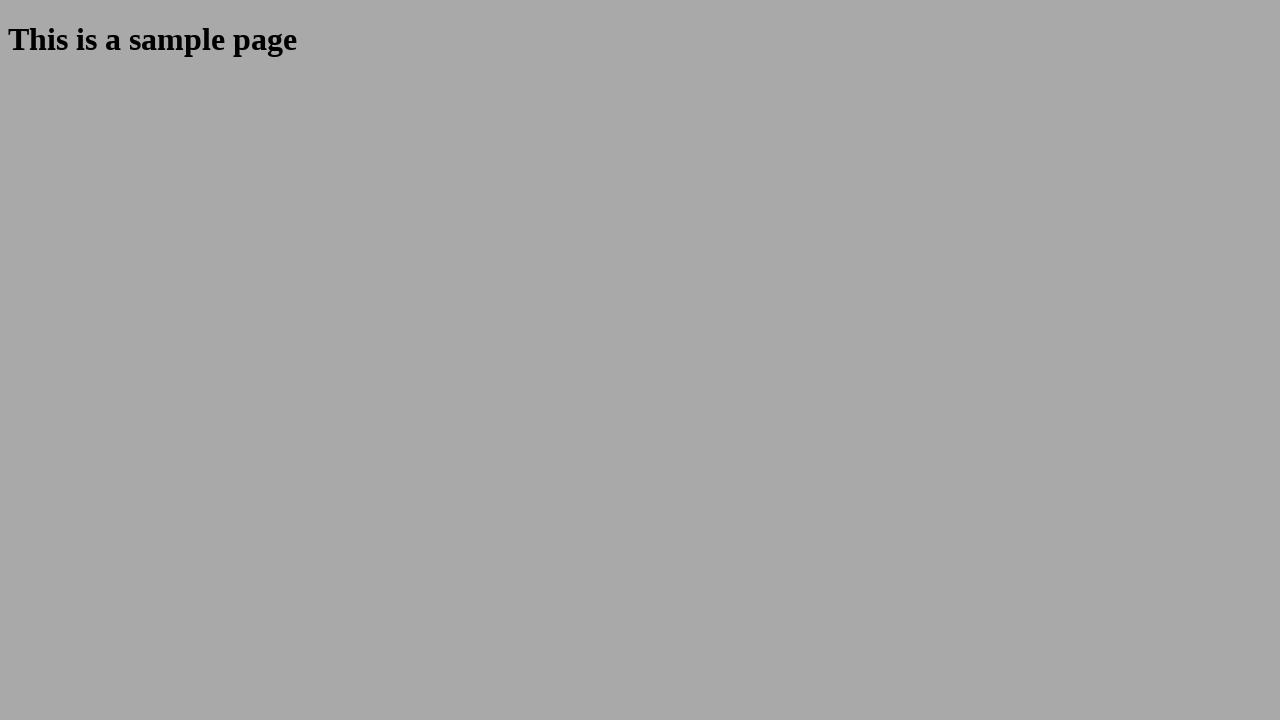

New tab page loaded completely
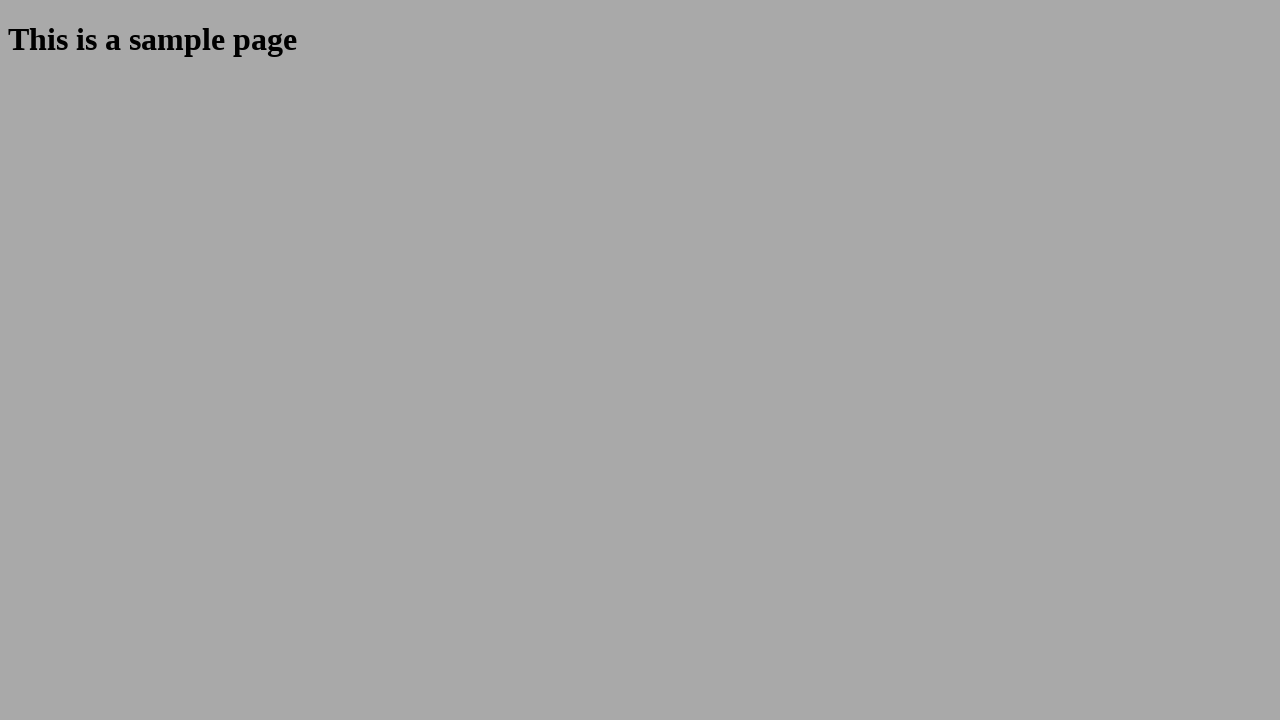

Verified new tab navigated to https://demoqa.com/sample
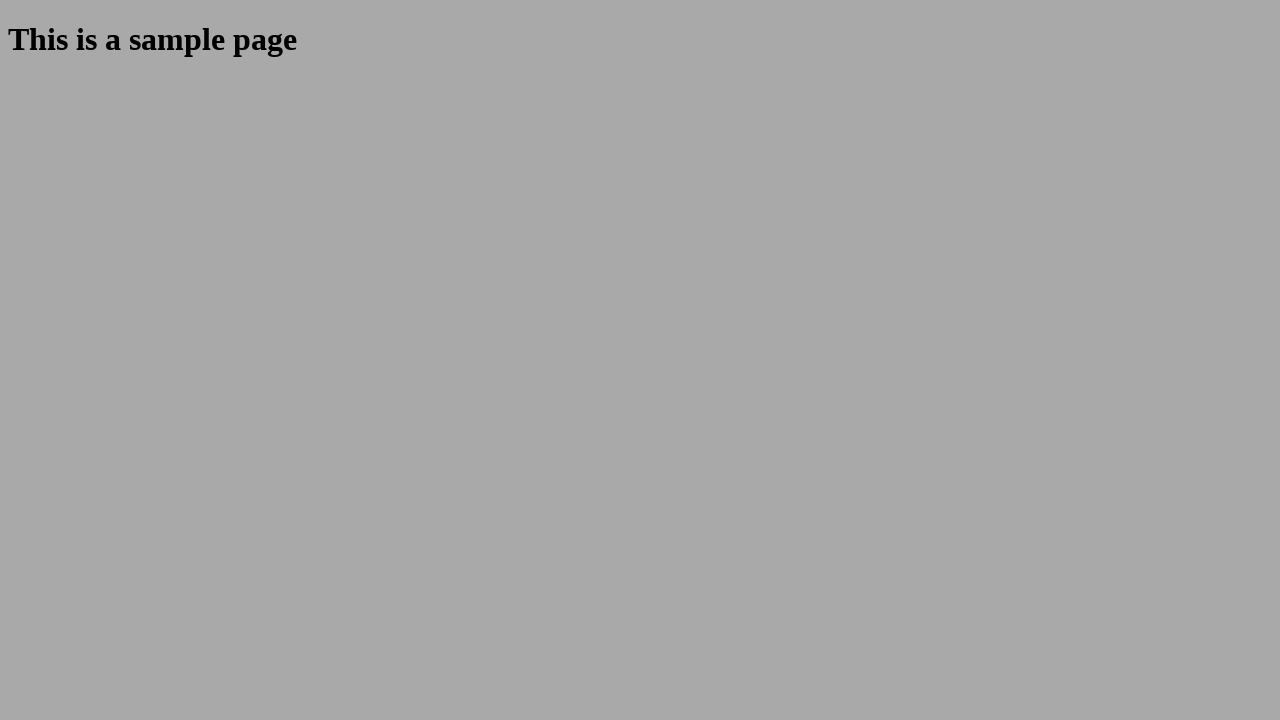

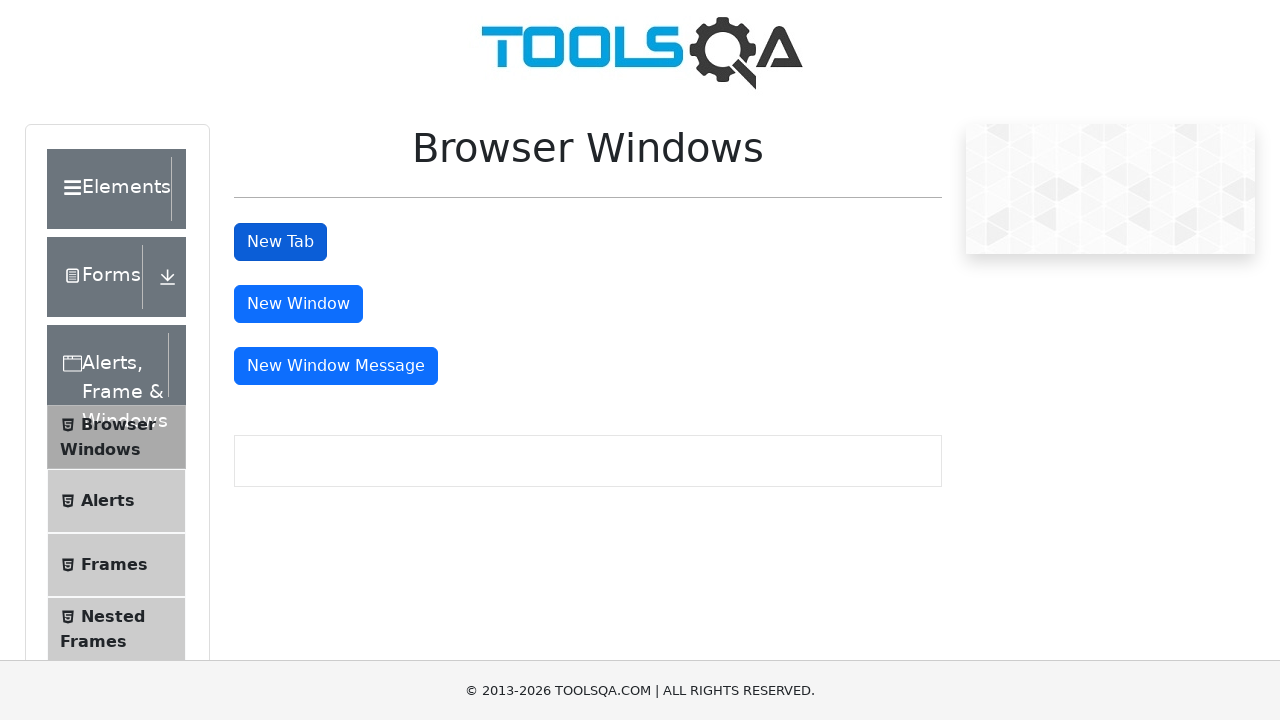